Tests alert popup functionality by clicking confirm button and dismissing the alert dialog

Starting URL: https://rahulshettyacademy.com/AutomationPractice/

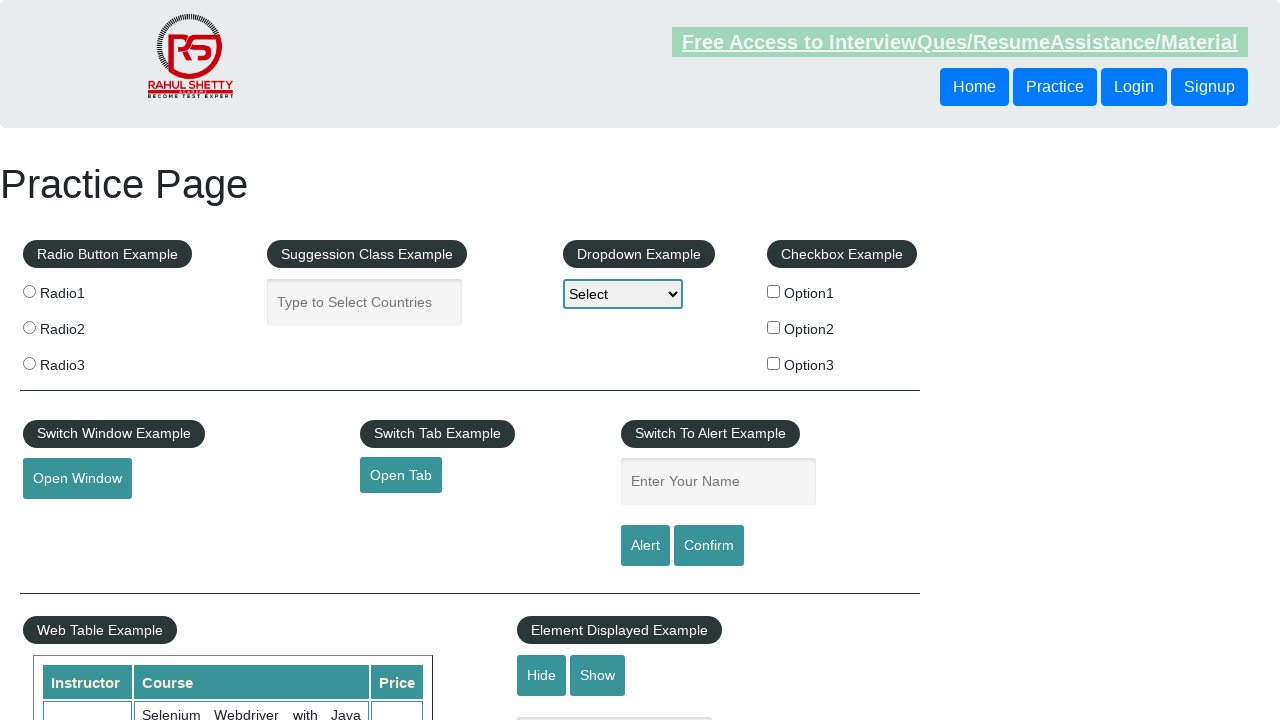

Clicked confirm button to trigger alert popup at (709, 546) on #confirmbtn
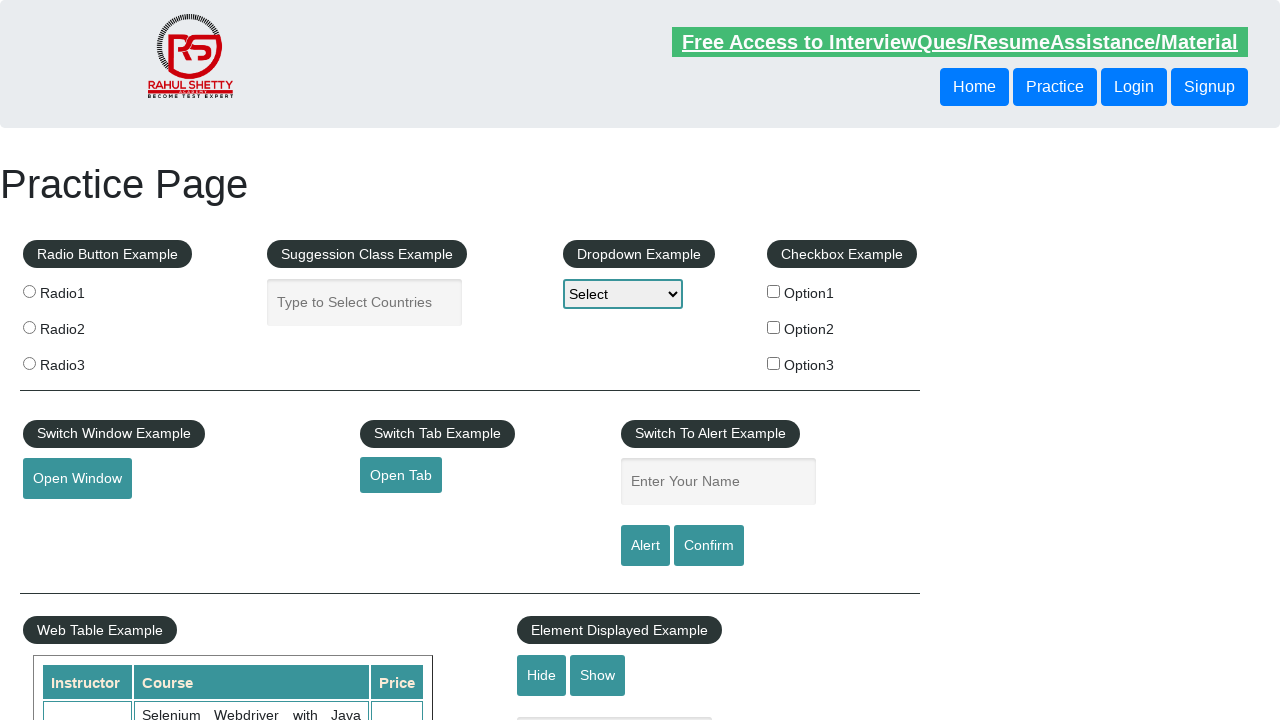

Set up dialog handler to dismiss alert
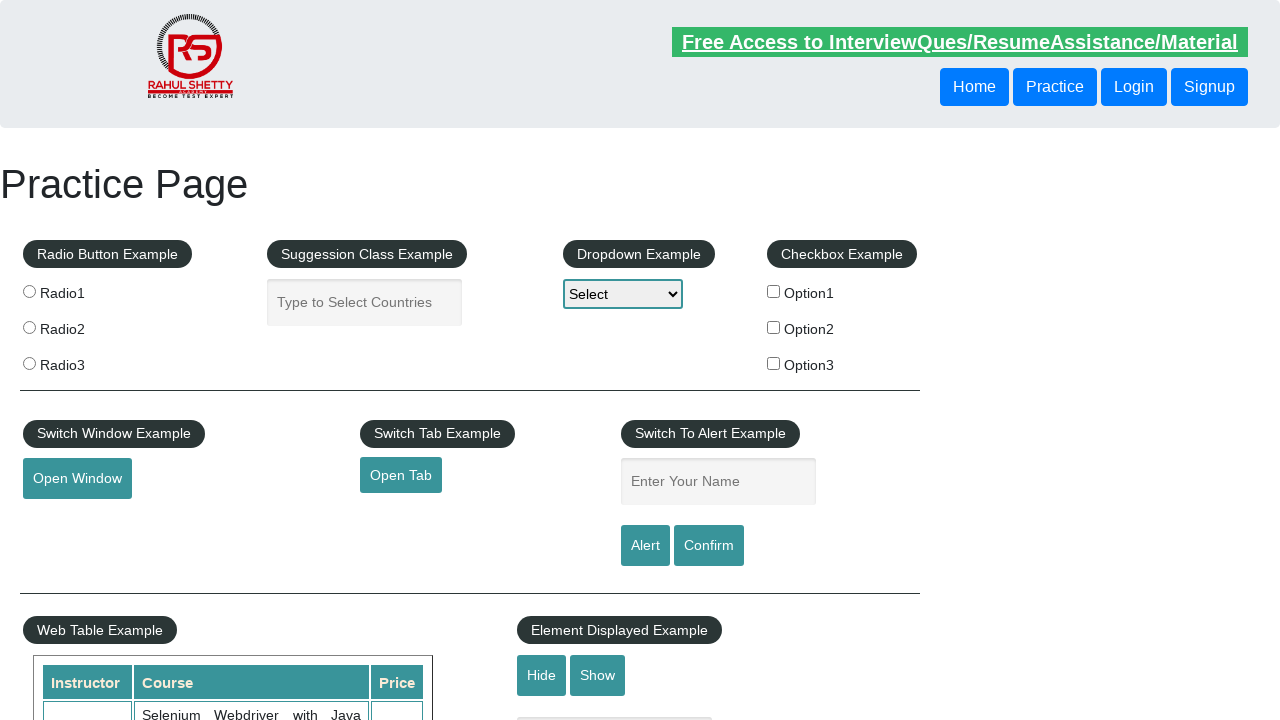

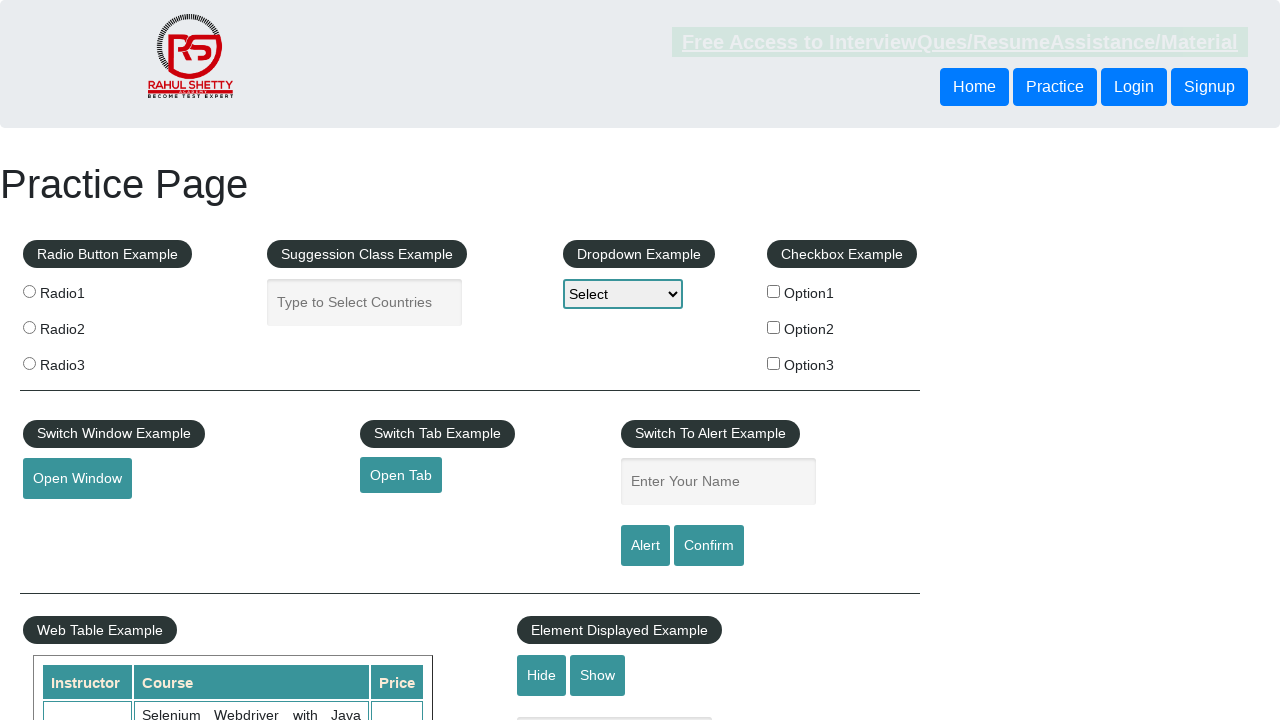